Tests filtering to display only active (incomplete) items

Starting URL: https://demo.playwright.dev/todomvc

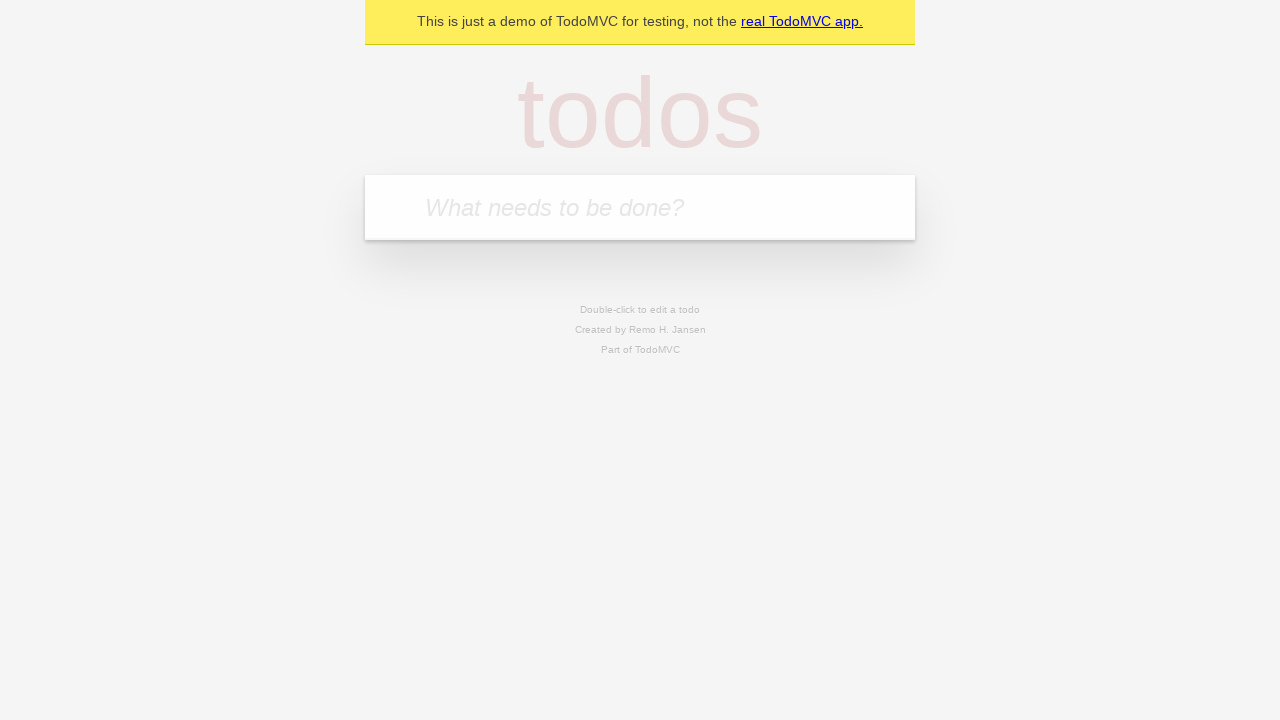

Filled first todo: 'buy some cheese' on internal:attr=[placeholder="What needs to be done?"i]
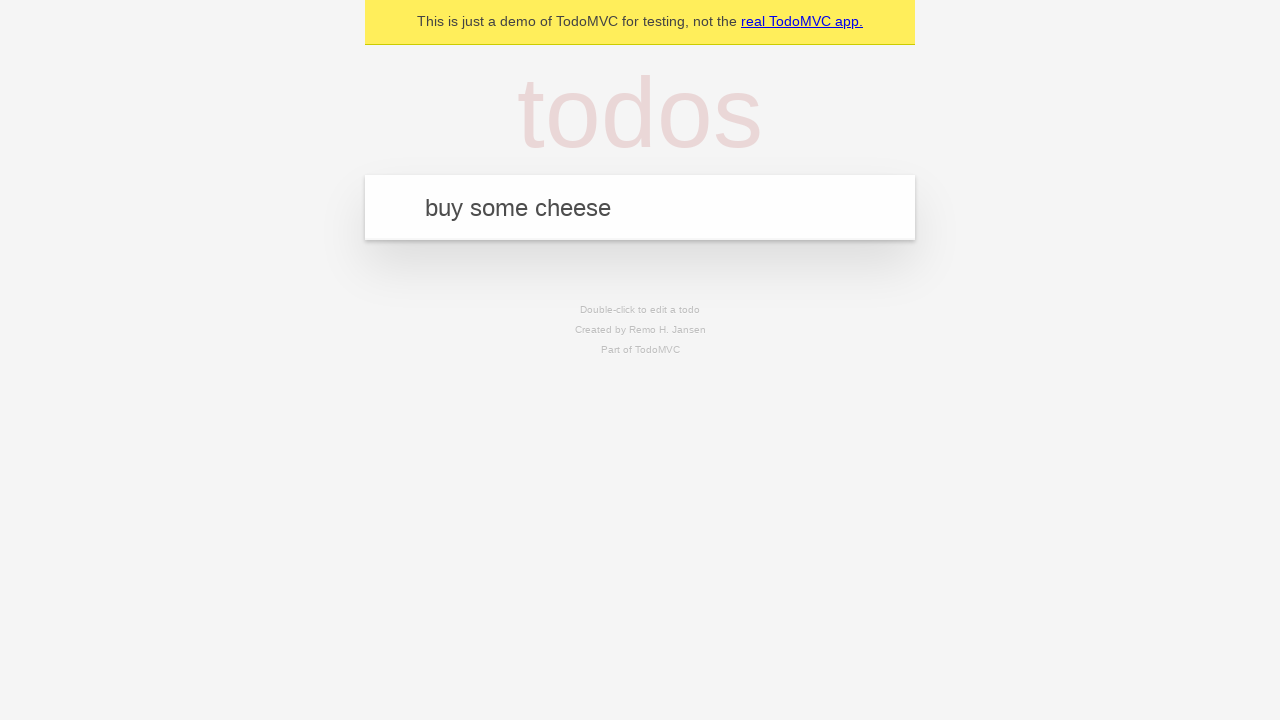

Pressed Enter to add first todo on internal:attr=[placeholder="What needs to be done?"i]
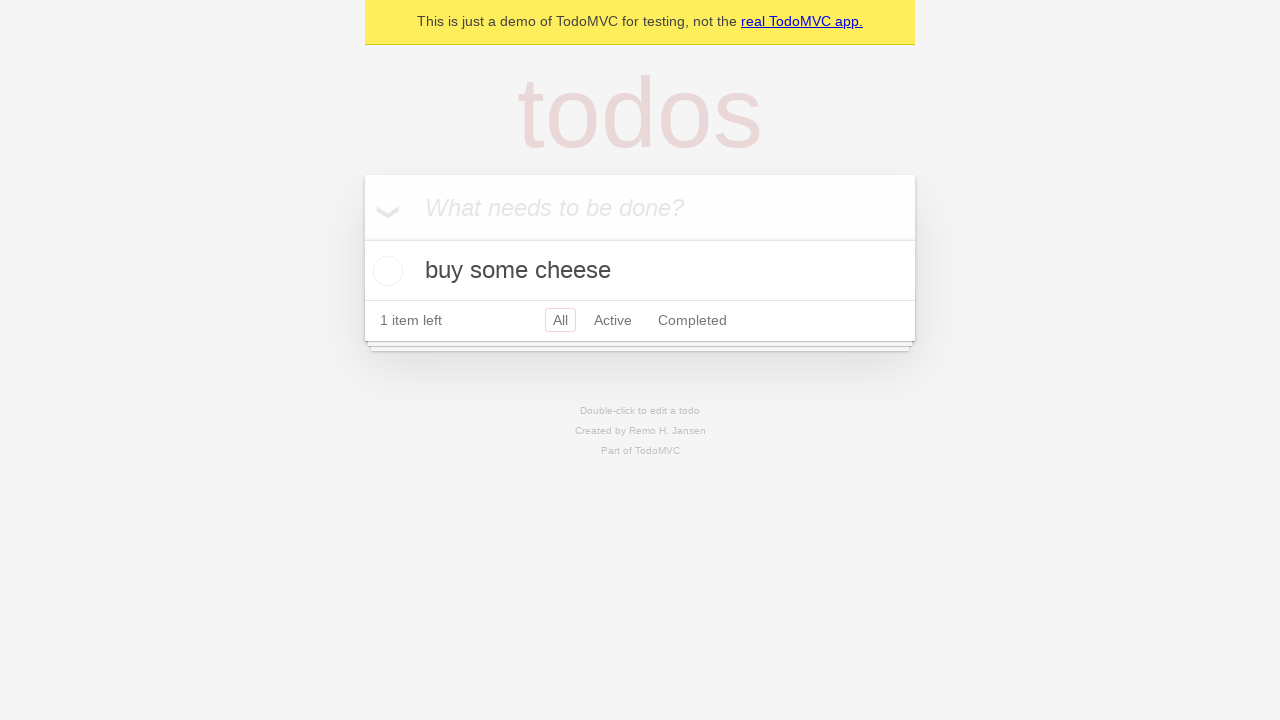

Filled second todo: 'feed the cat' on internal:attr=[placeholder="What needs to be done?"i]
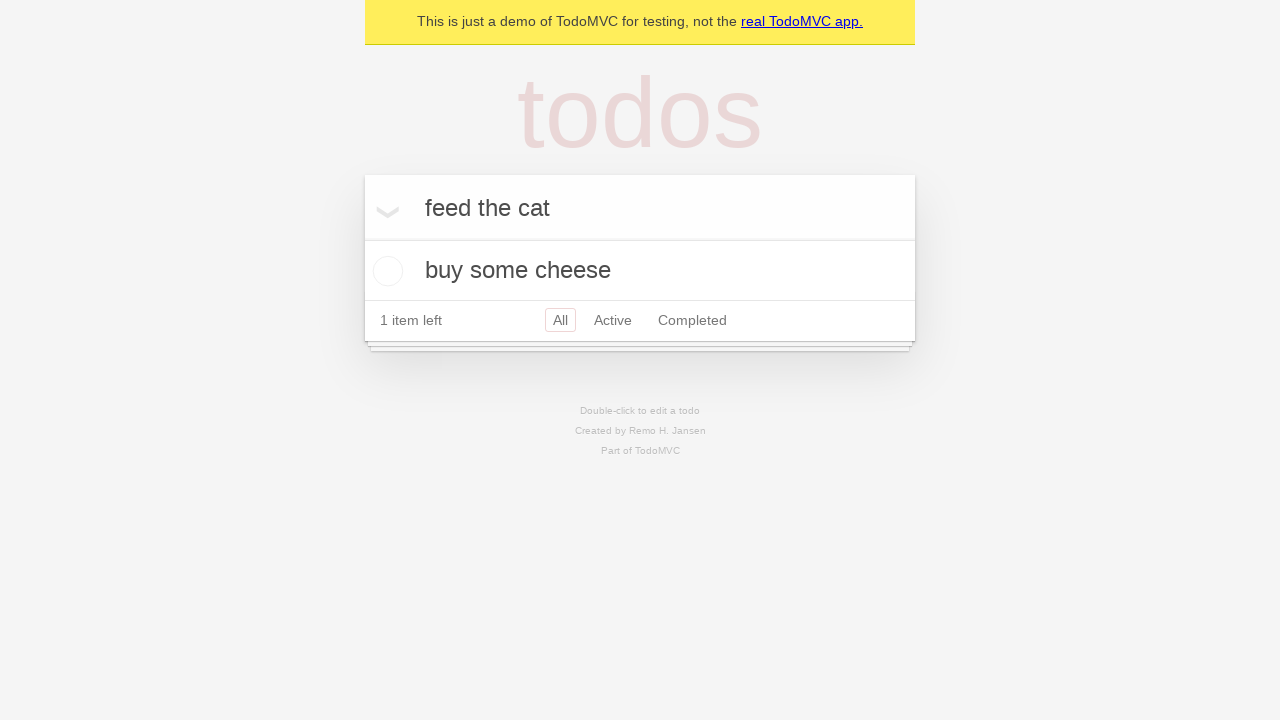

Pressed Enter to add second todo on internal:attr=[placeholder="What needs to be done?"i]
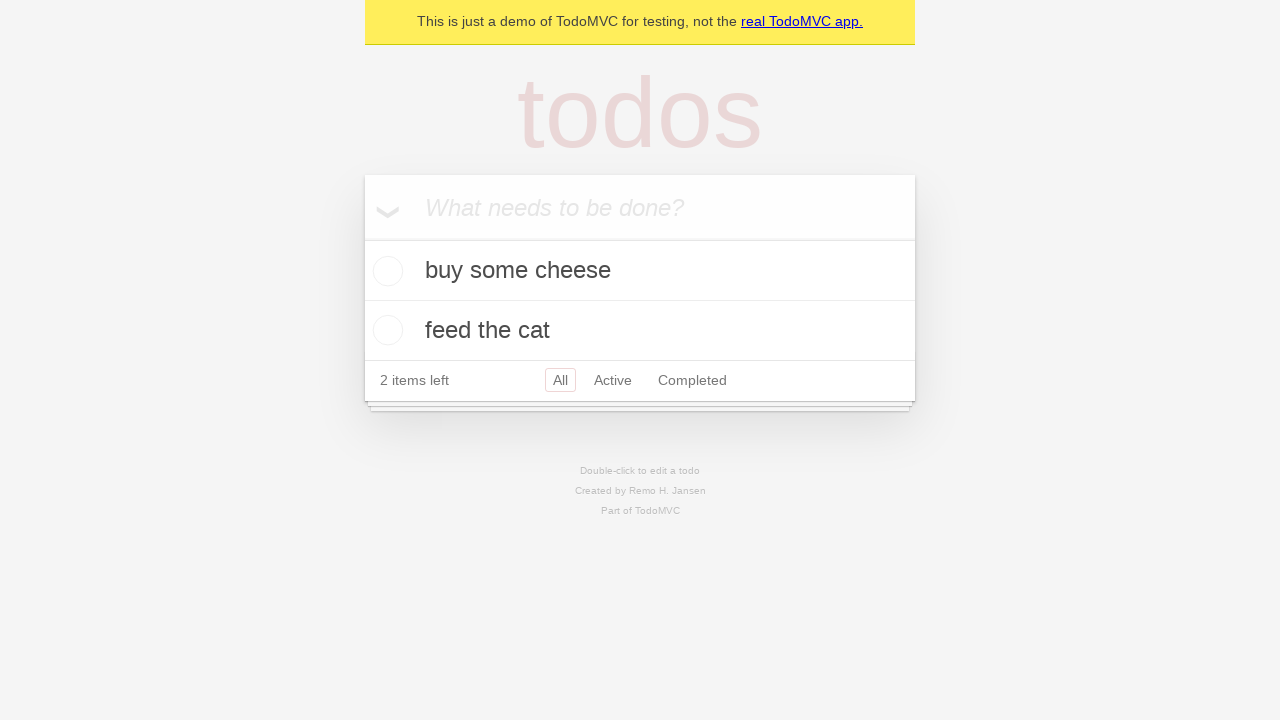

Filled third todo: 'book a doctors appointment' on internal:attr=[placeholder="What needs to be done?"i]
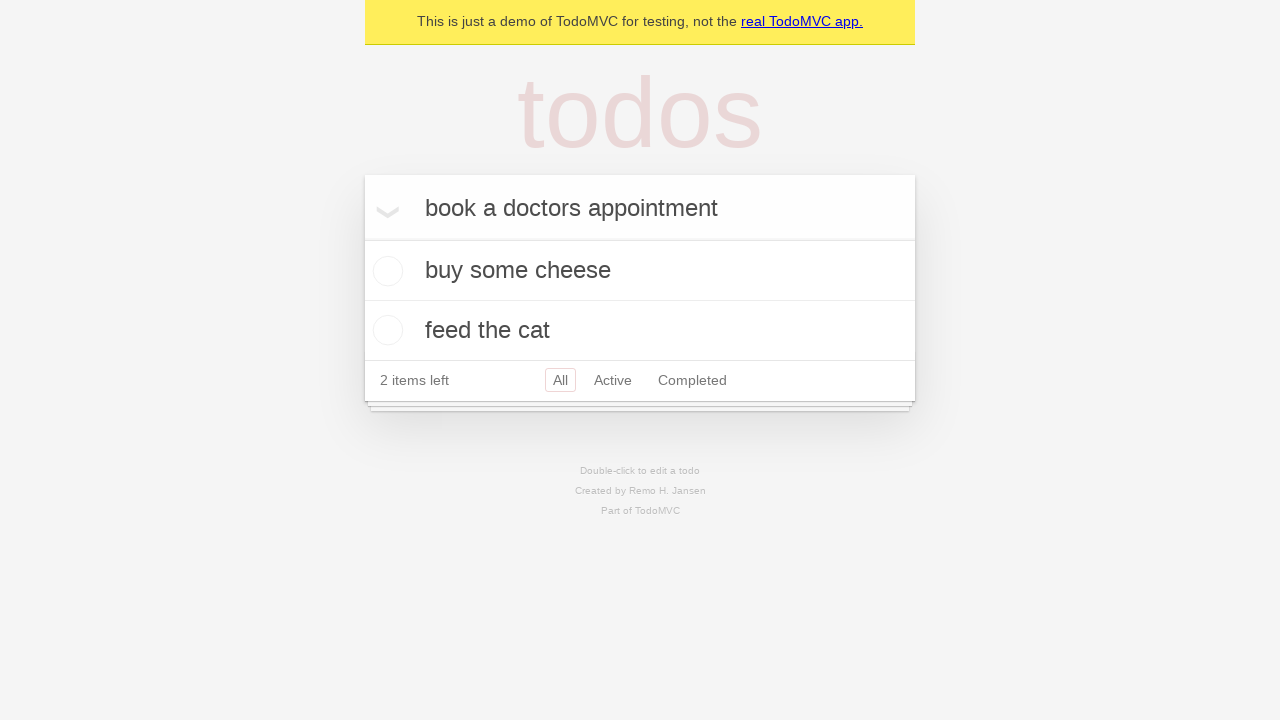

Pressed Enter to add third todo on internal:attr=[placeholder="What needs to be done?"i]
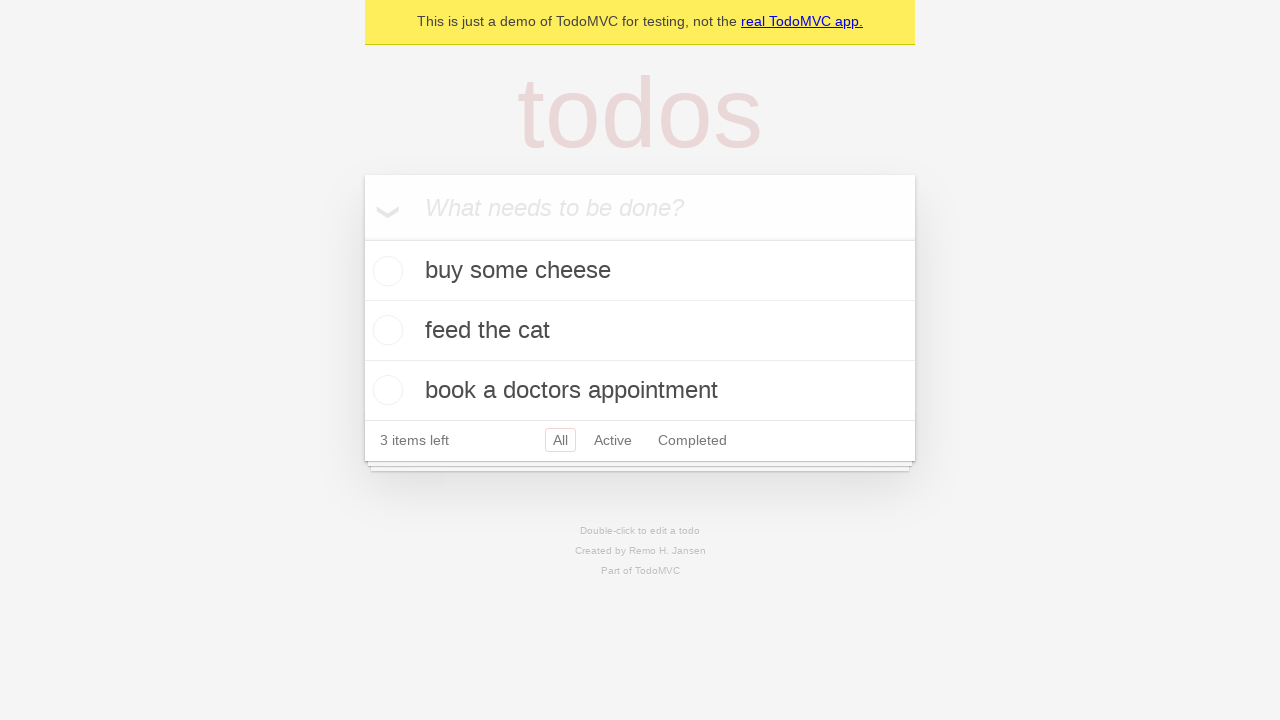

All three todo items loaded successfully
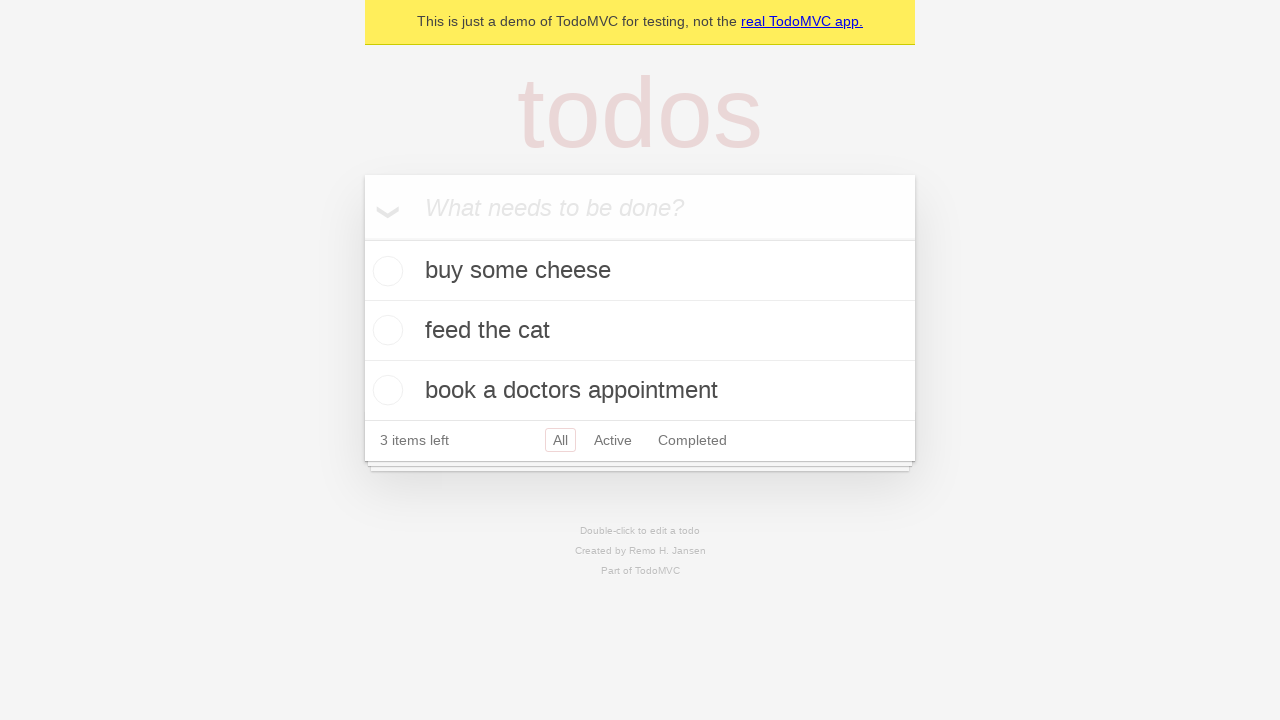

Marked second todo 'feed the cat' as complete at (385, 330) on .todo-list li .toggle >> nth=1
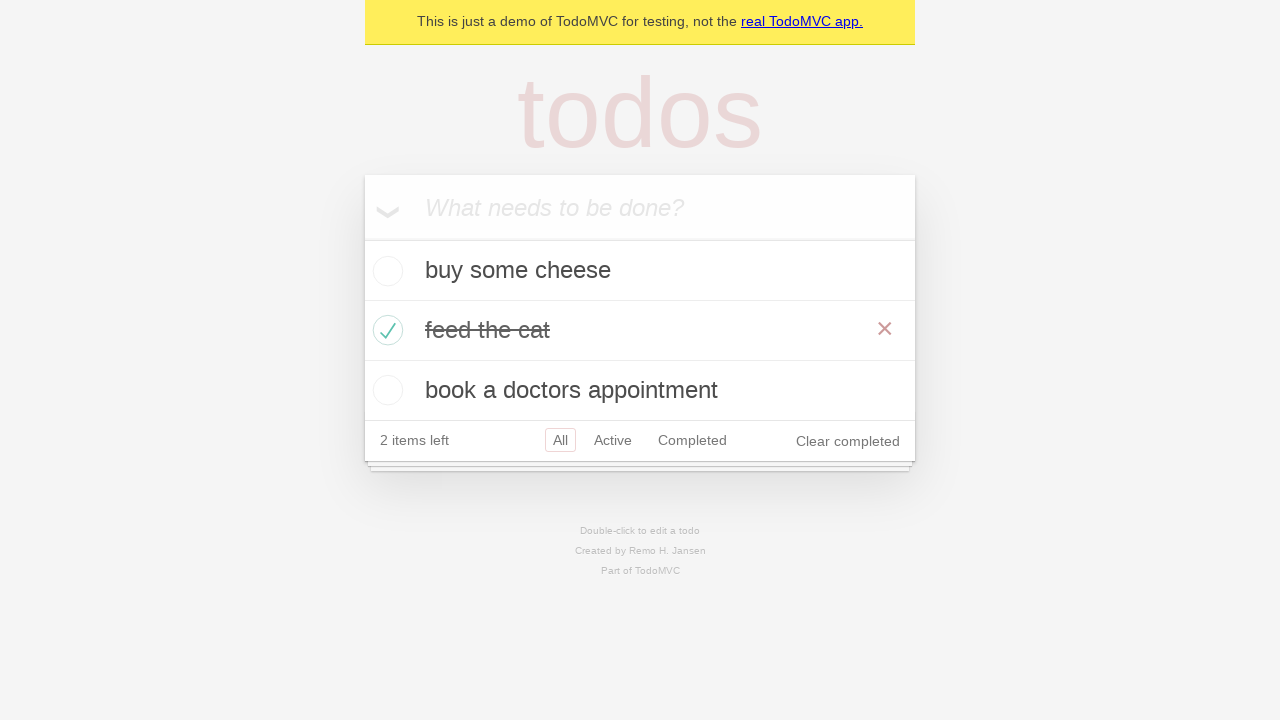

Clicked Active filter to display only incomplete items at (613, 440) on internal:role=link[name="Active"i]
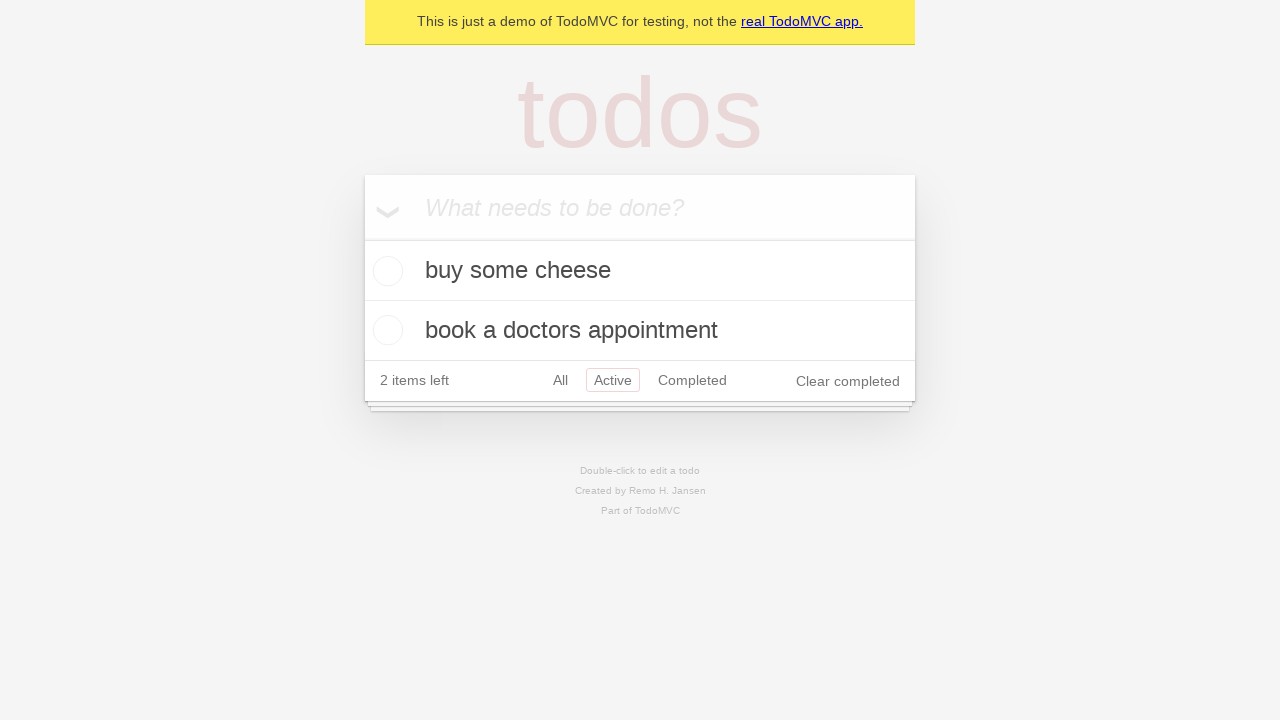

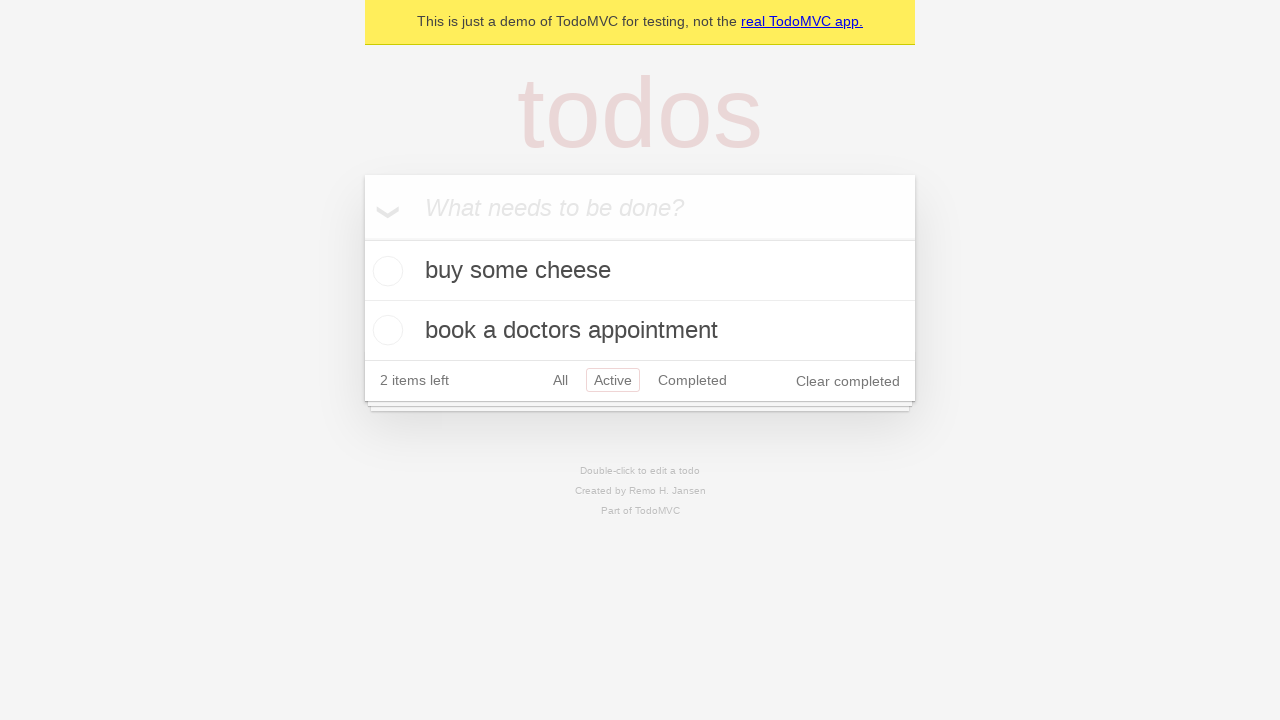